Tests the Start Renderer button functionality by clicking it and verifying the rendered text appears

Starting URL: https://atidcollege.co.il/Xamples/ex_synchronization.html

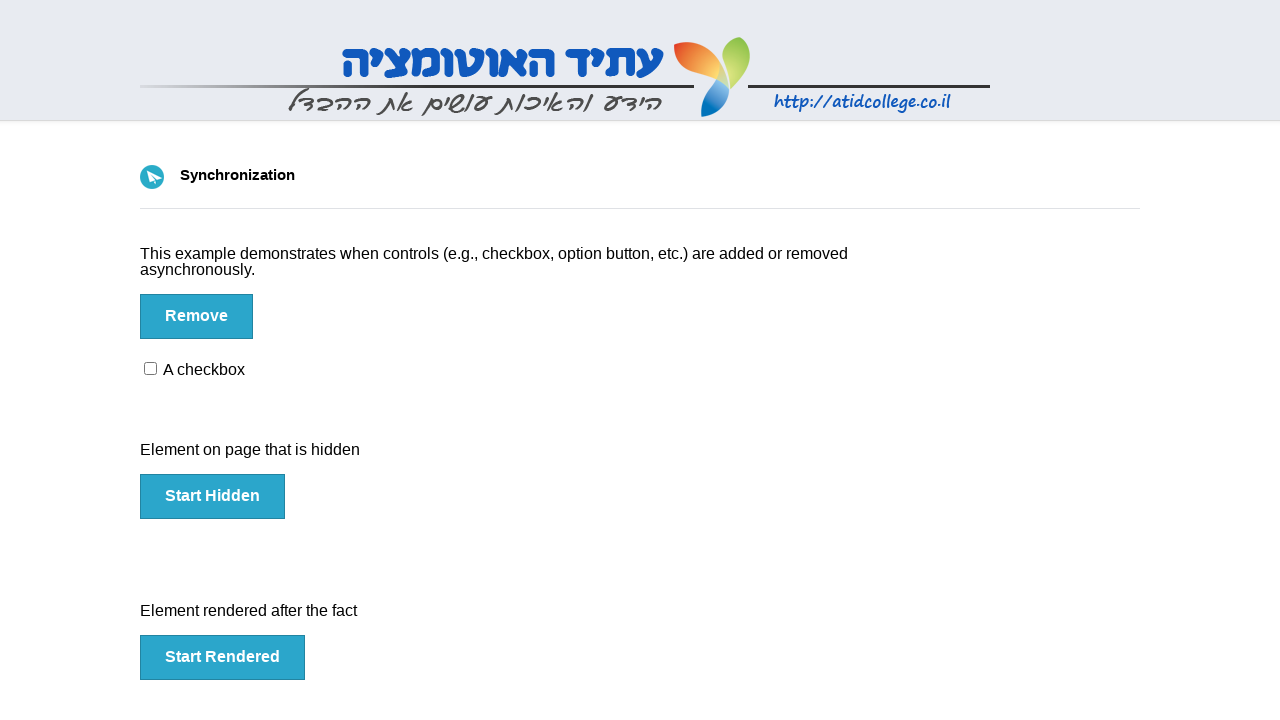

Navigated to synchronization example page
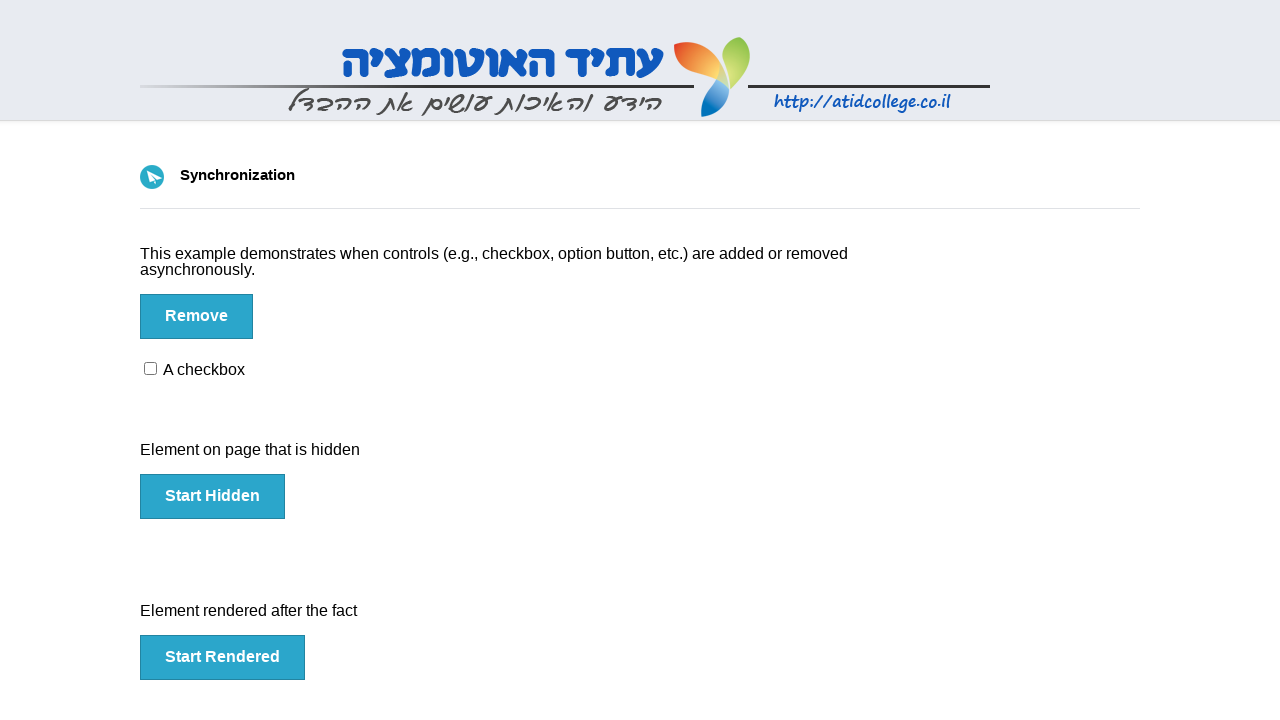

Clicked the Start Renderer button at (222, 658) on button#rendered
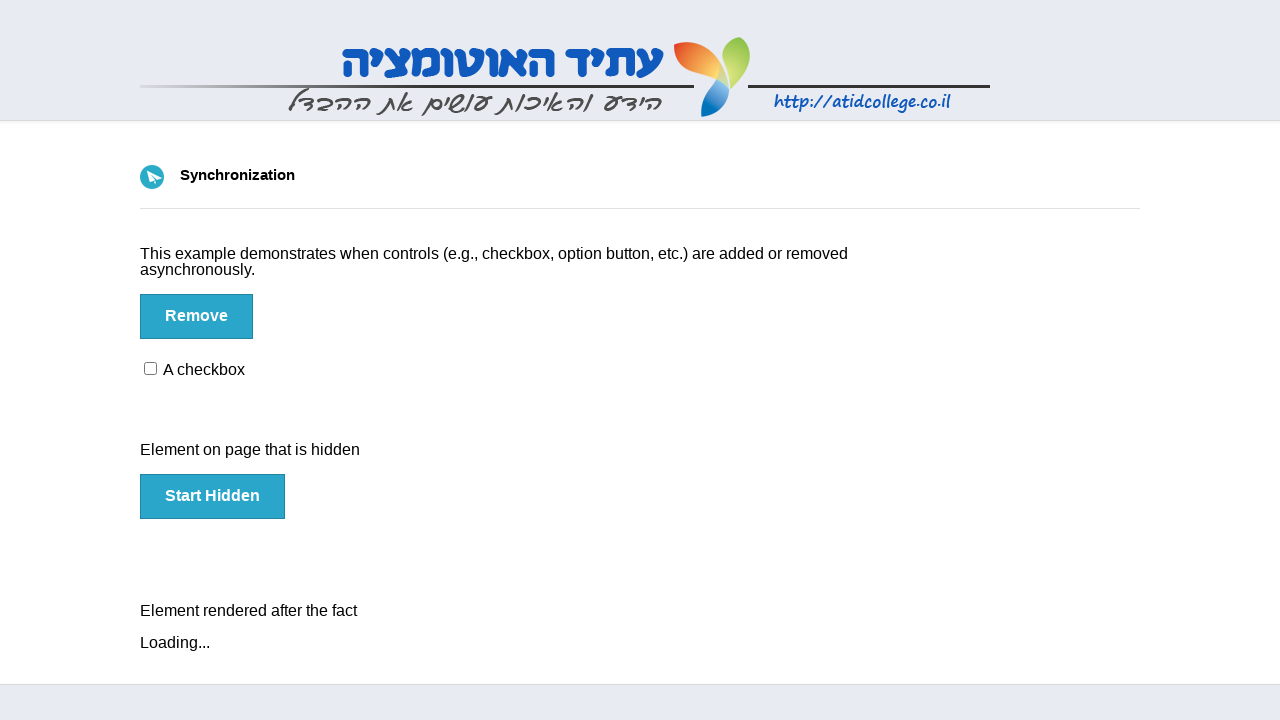

Rendered element appeared on page
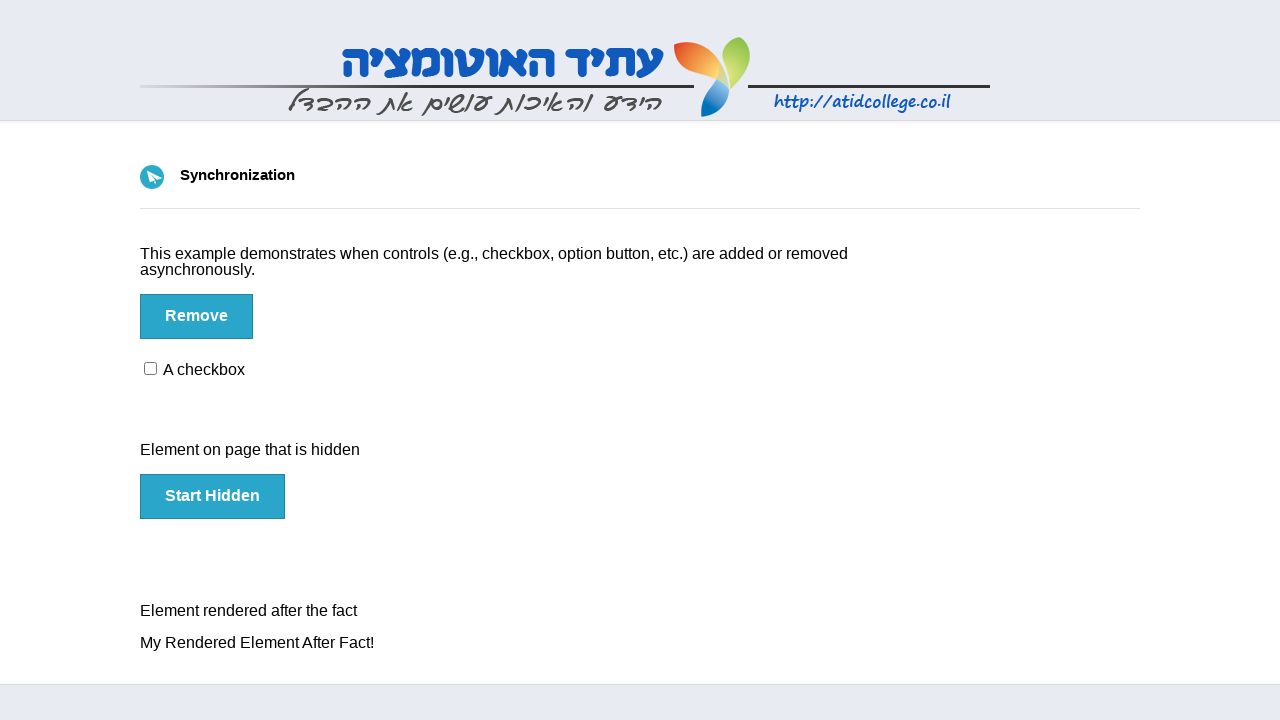

Located the rendered h4 element
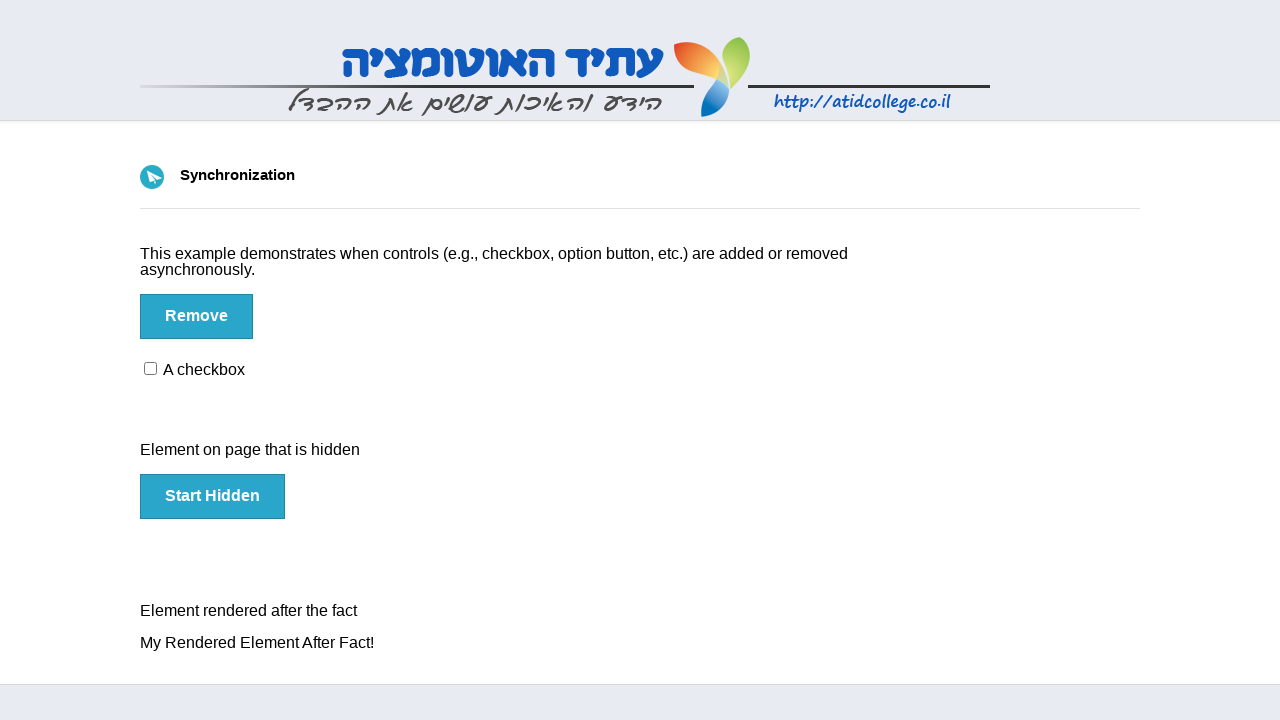

Verified rendered text matches expected value: 'My Rendered Element After Fact!'
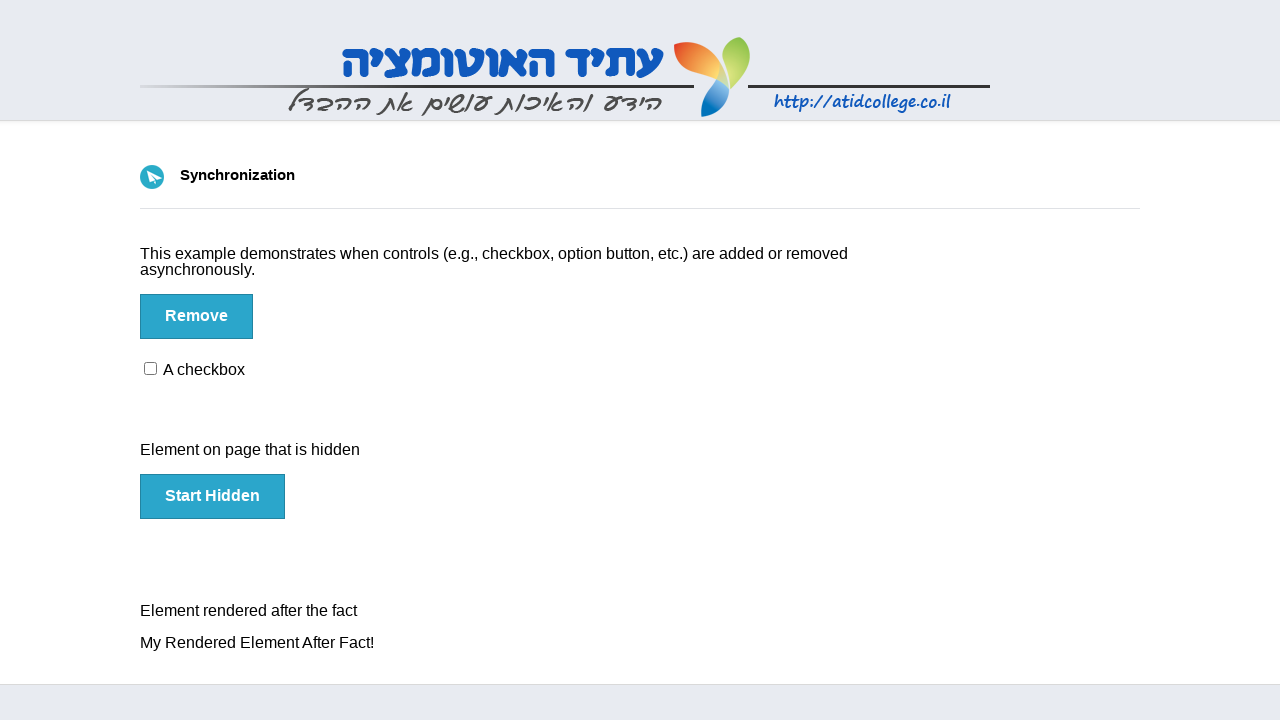

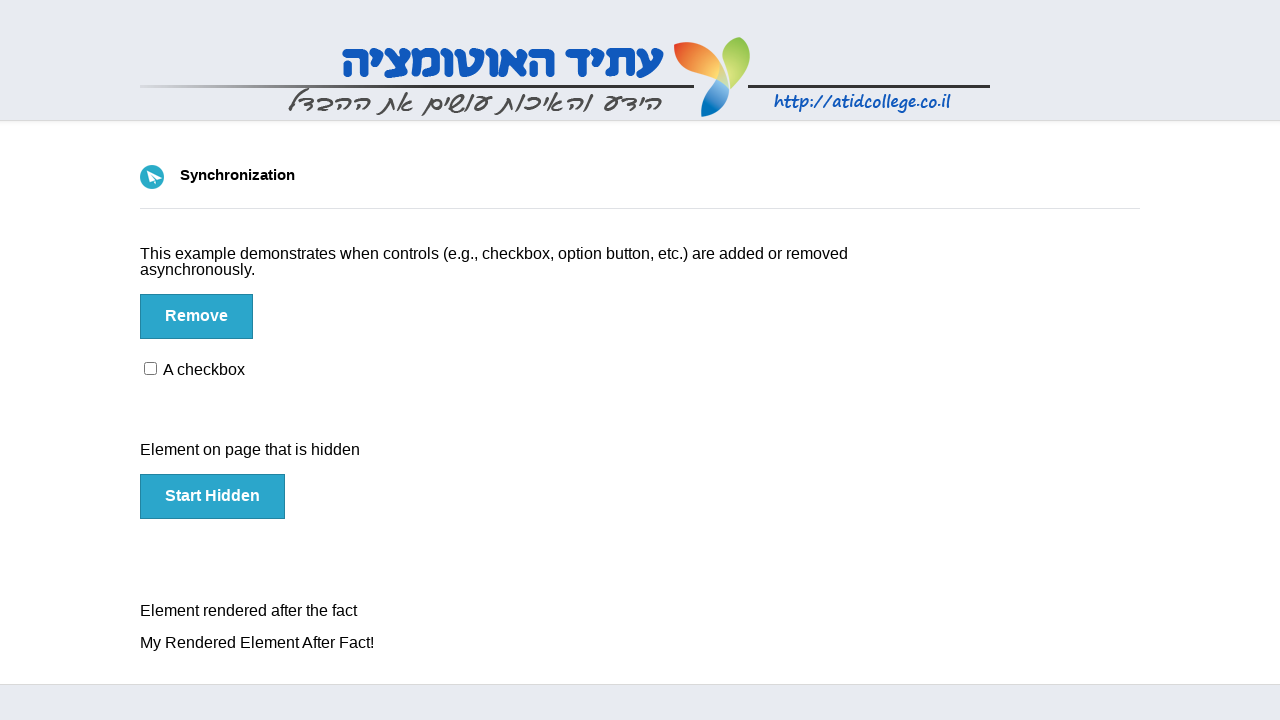